Tests show/hide button functionality by clicking buttons and verifying text visibility and button states

Starting URL: https://kristinek.github.io/site/examples/actions

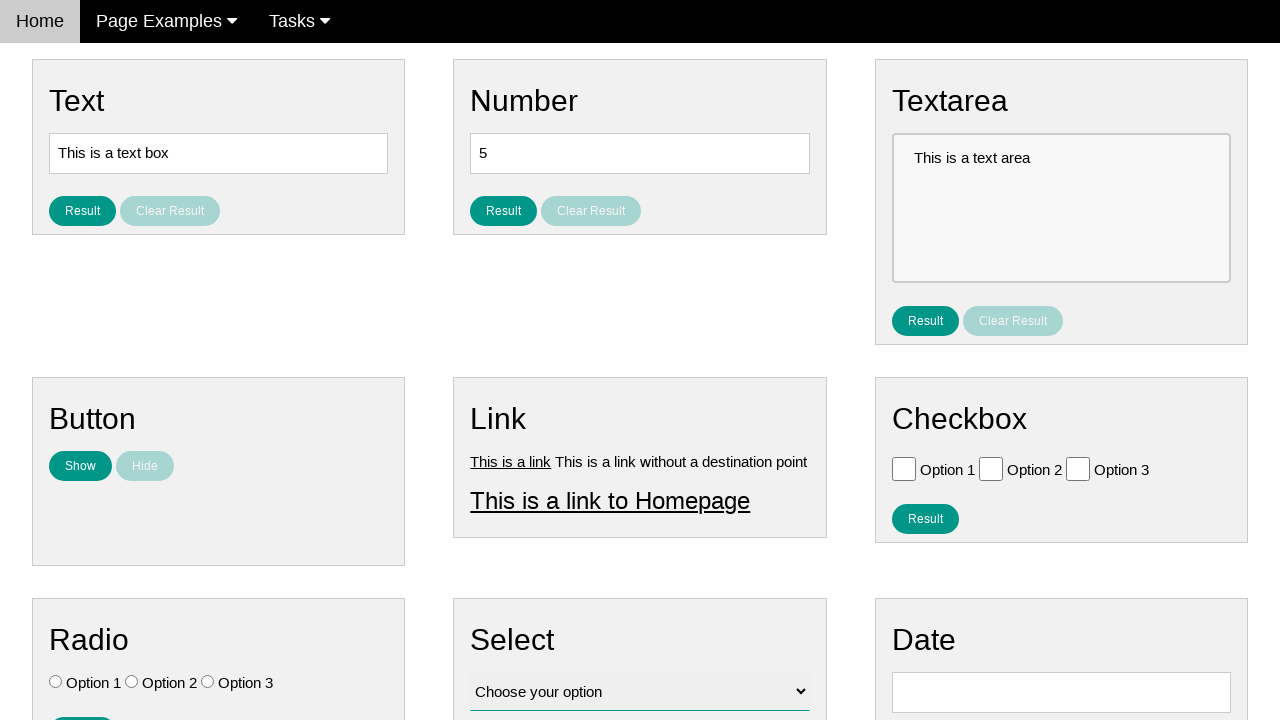

Navigated to actions example page
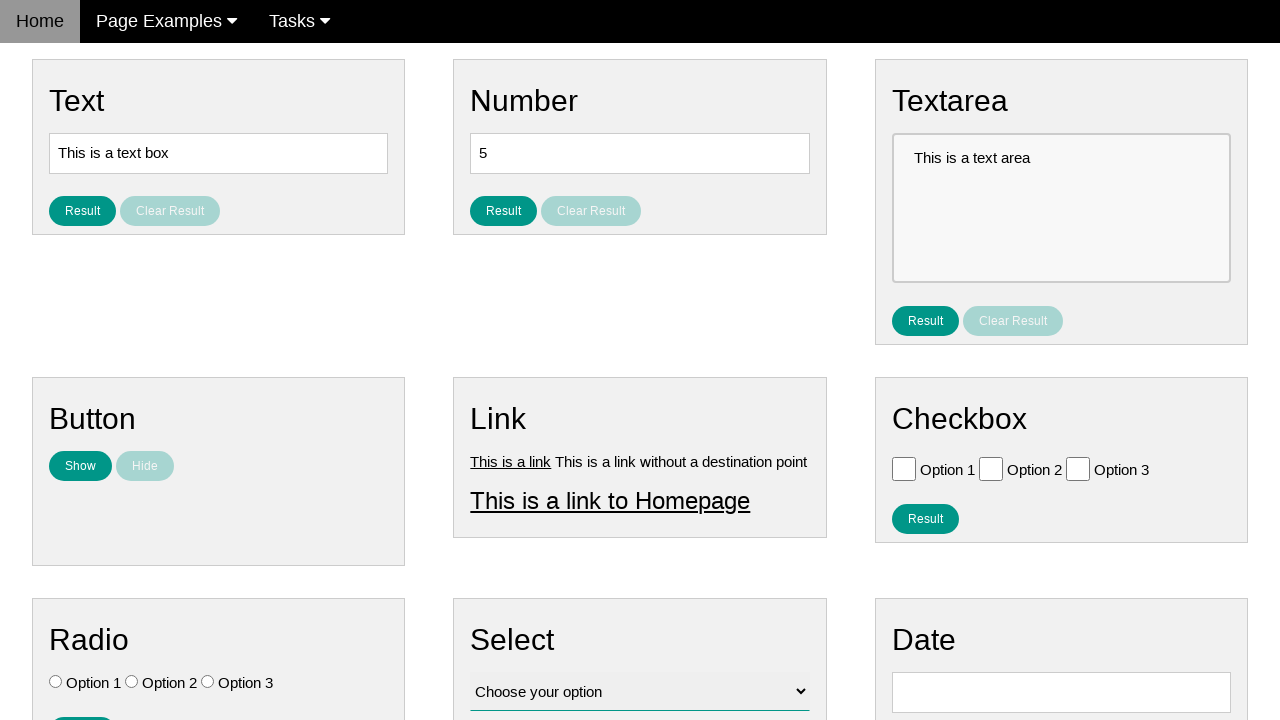

Verified text element is initially hidden
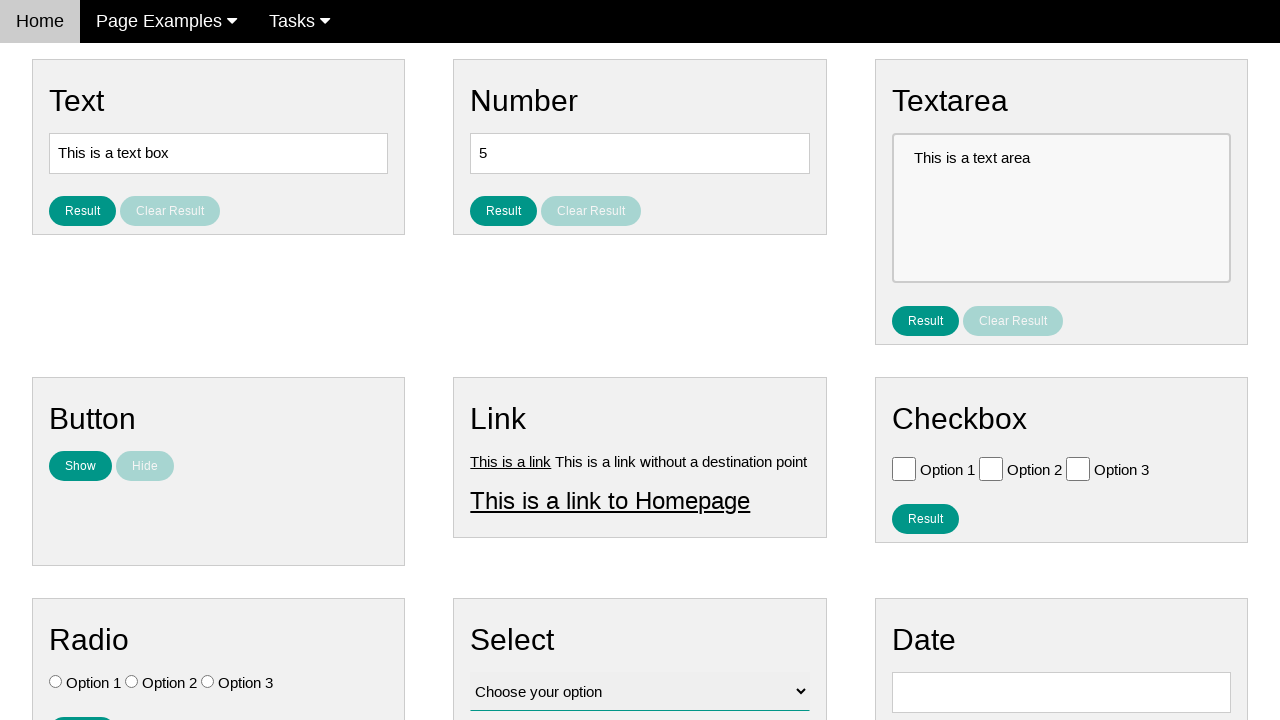

Verified show button is initially enabled
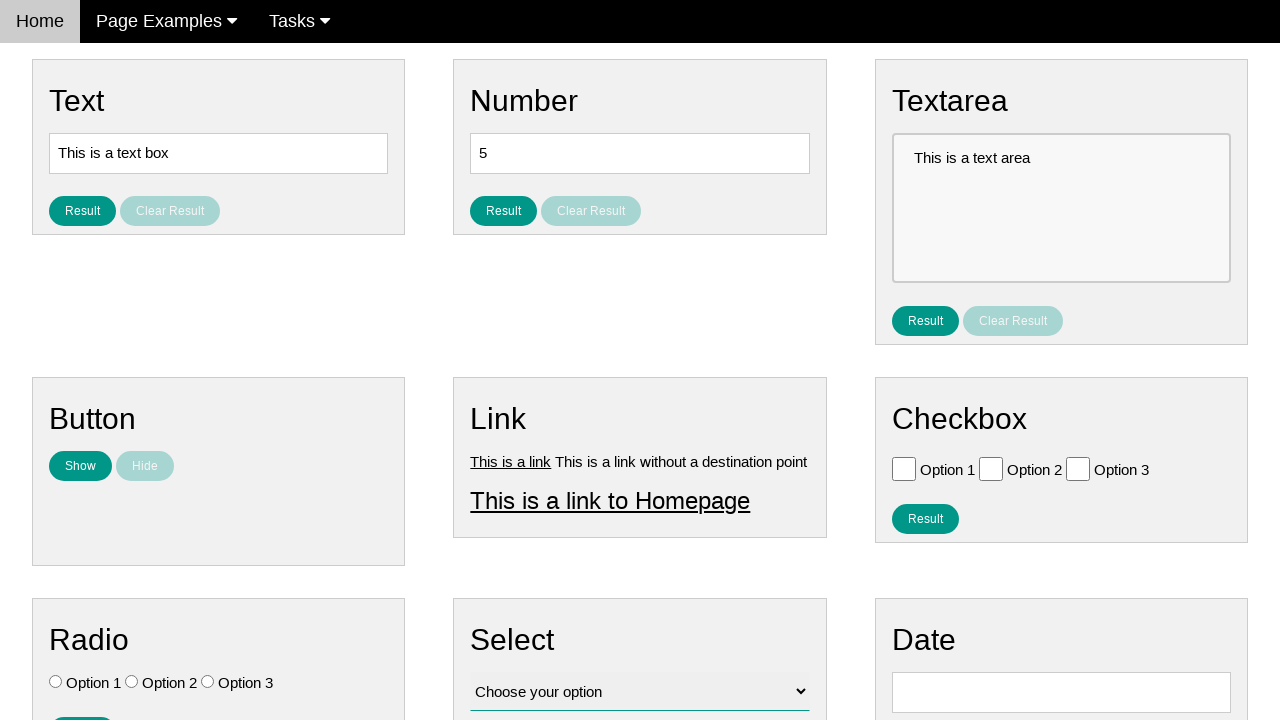

Verified hide button is initially disabled
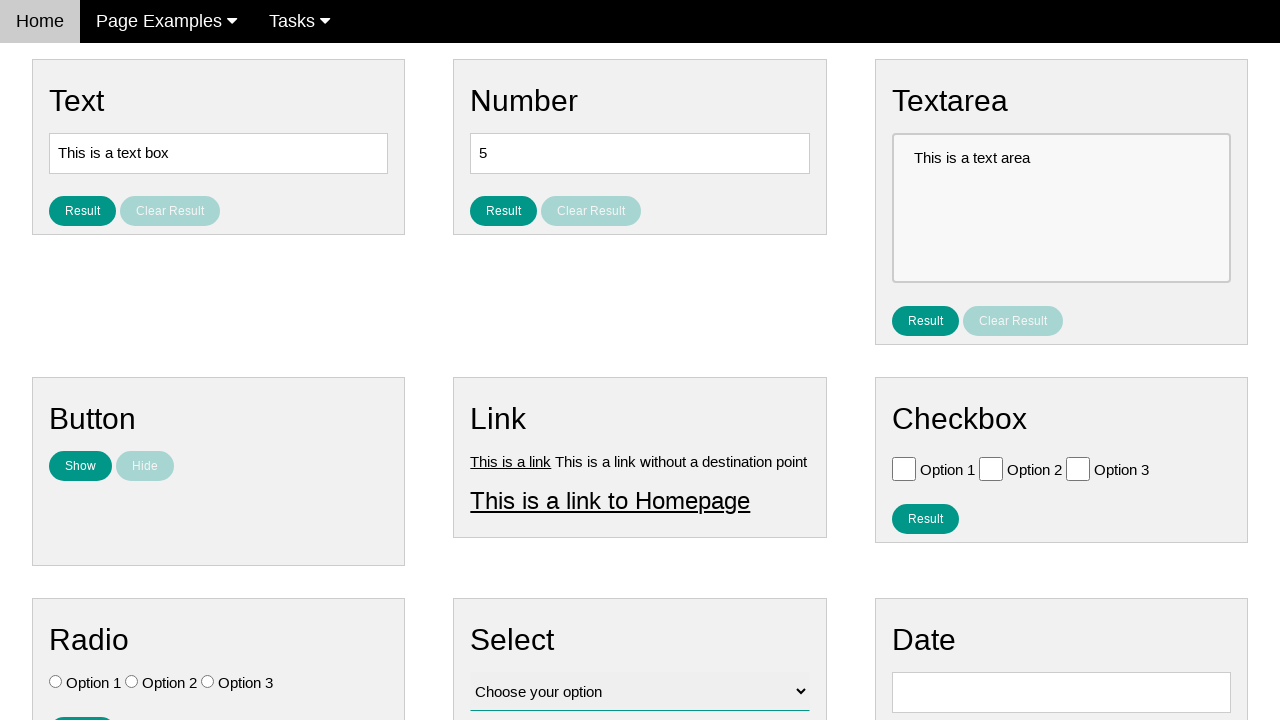

Clicked show button to reveal text at (80, 466) on #show_text
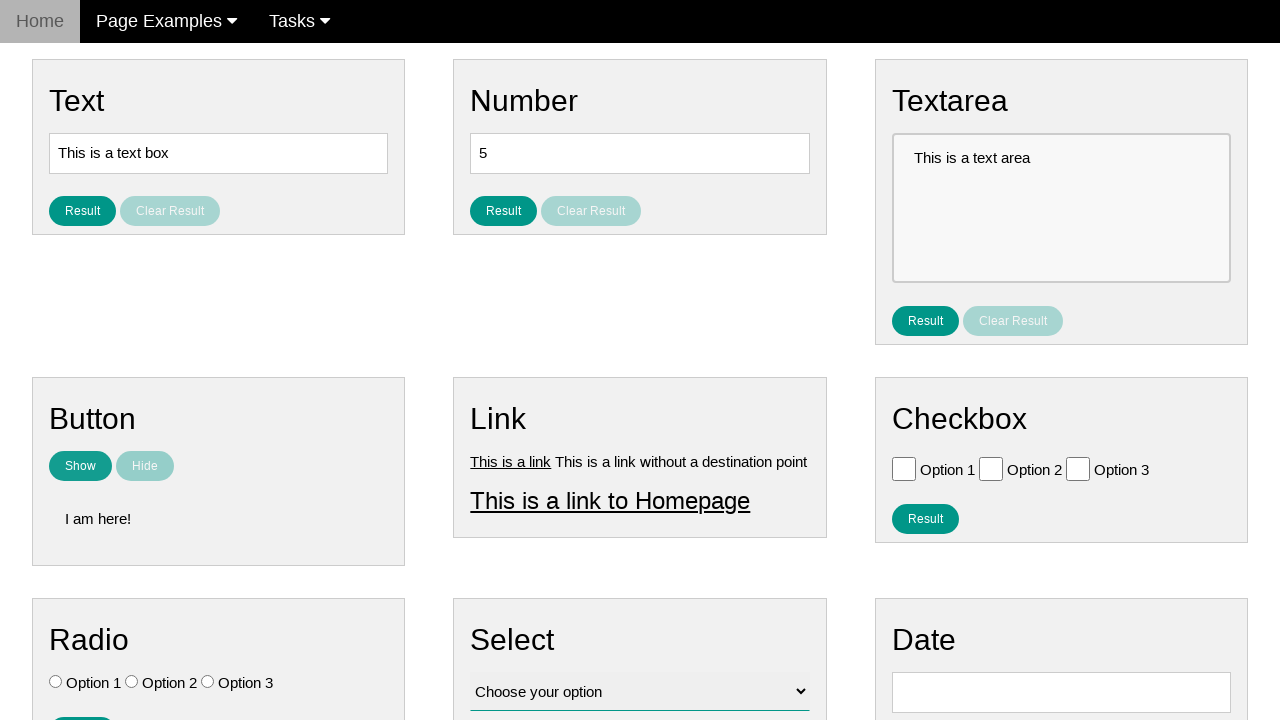

Verified text element is now visible
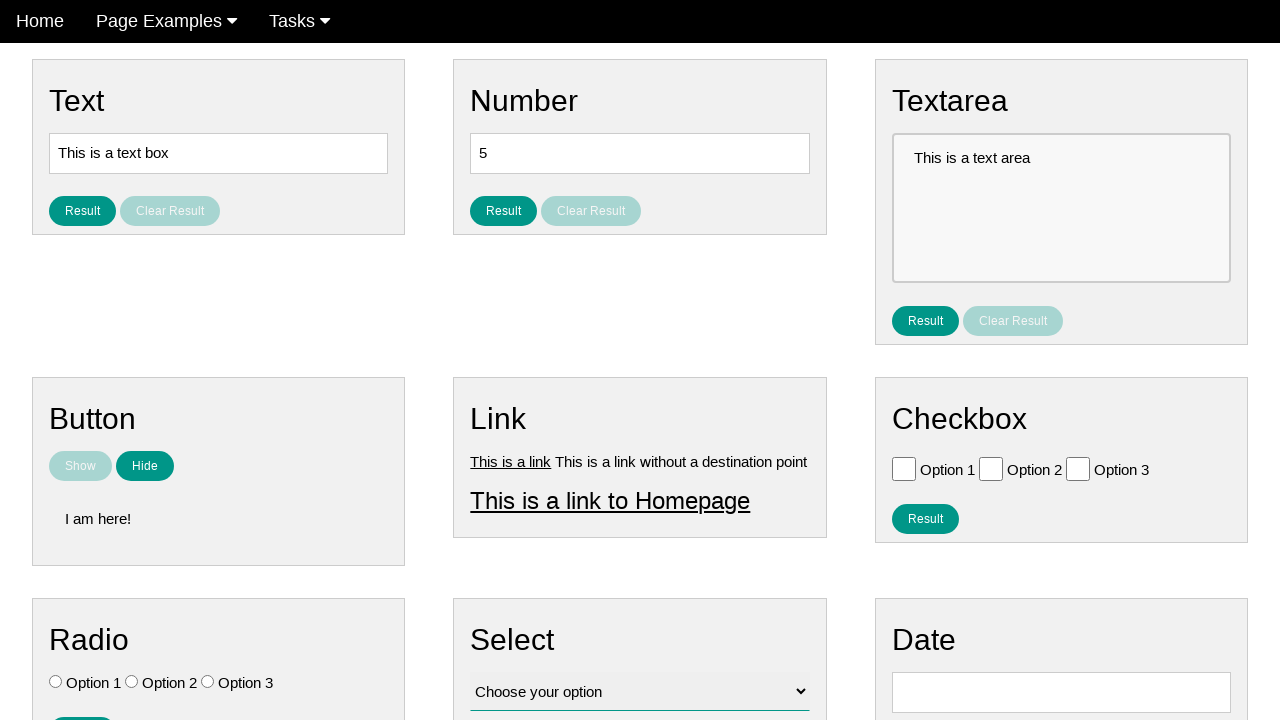

Verified show button is now disabled
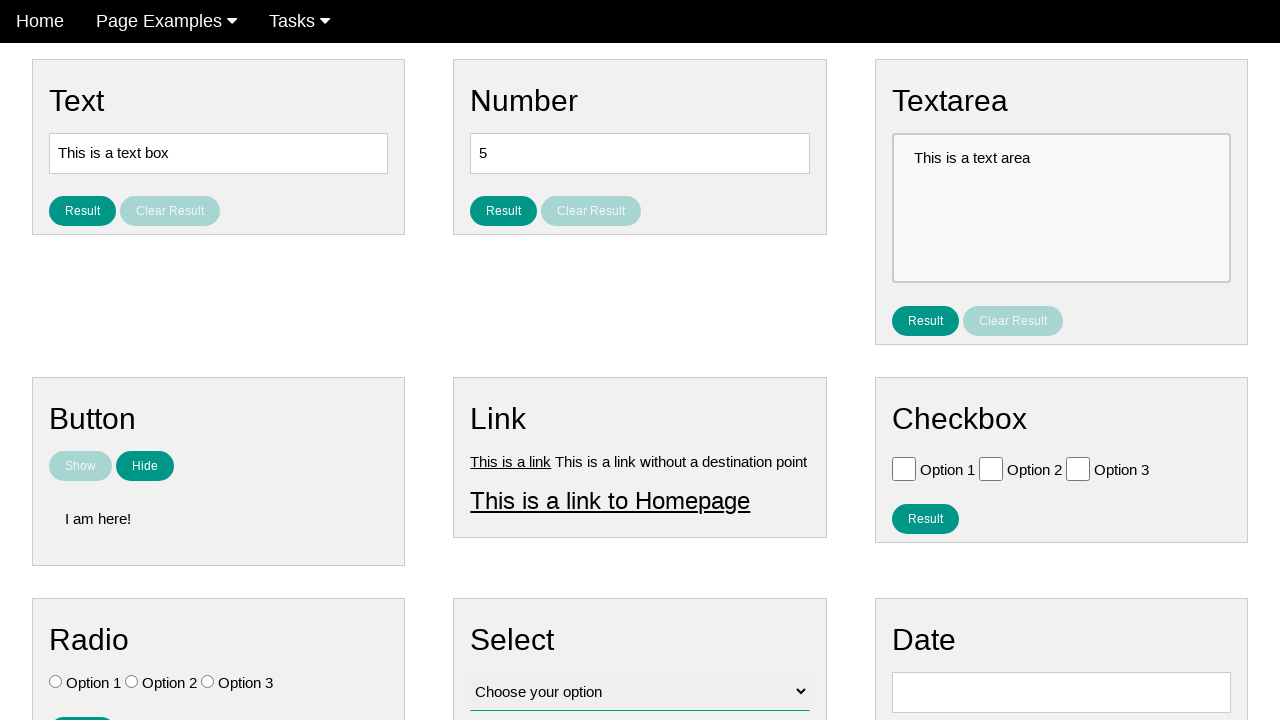

Verified hide button is now enabled
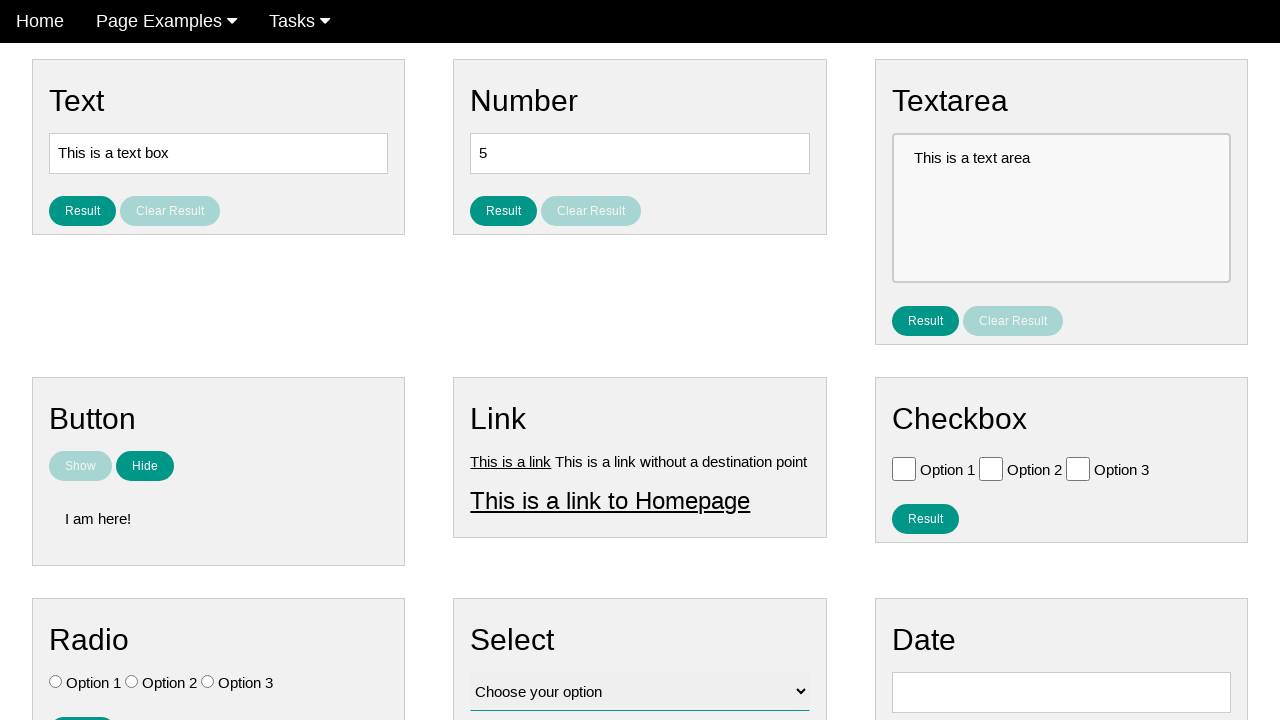

Clicked hide button to conceal text at (145, 466) on [name='hide_text']
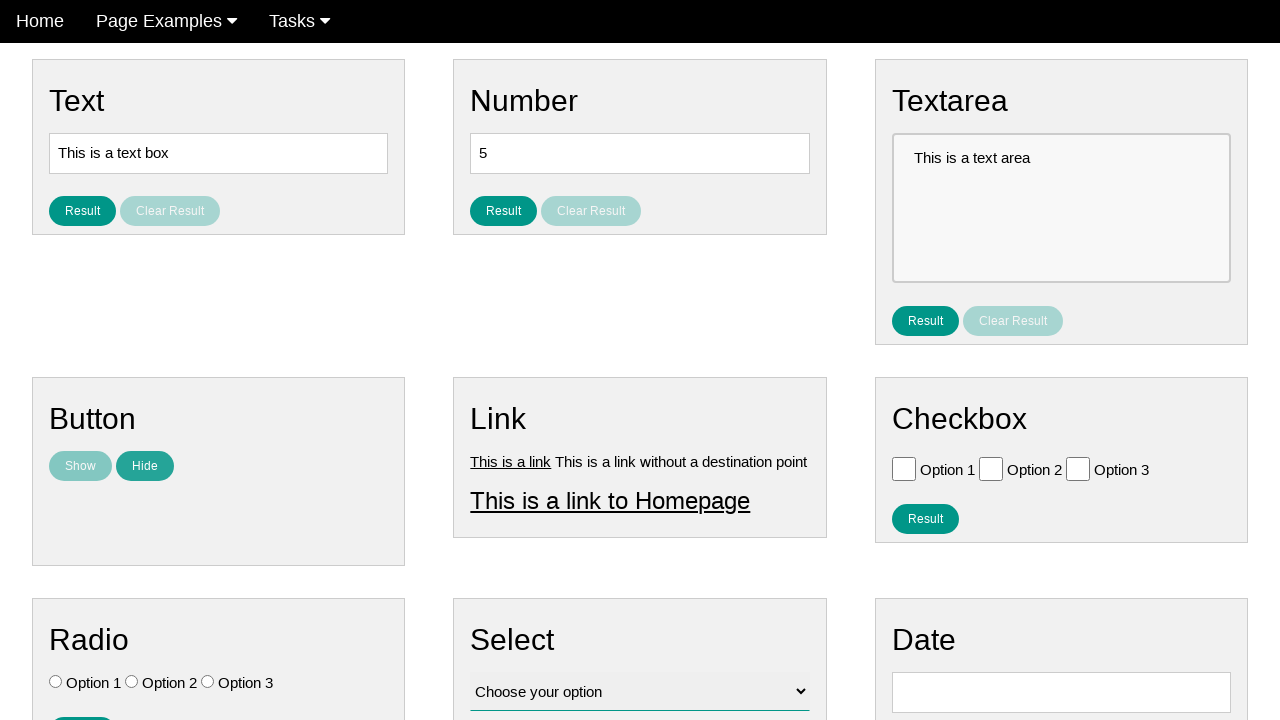

Verified text element is hidden again
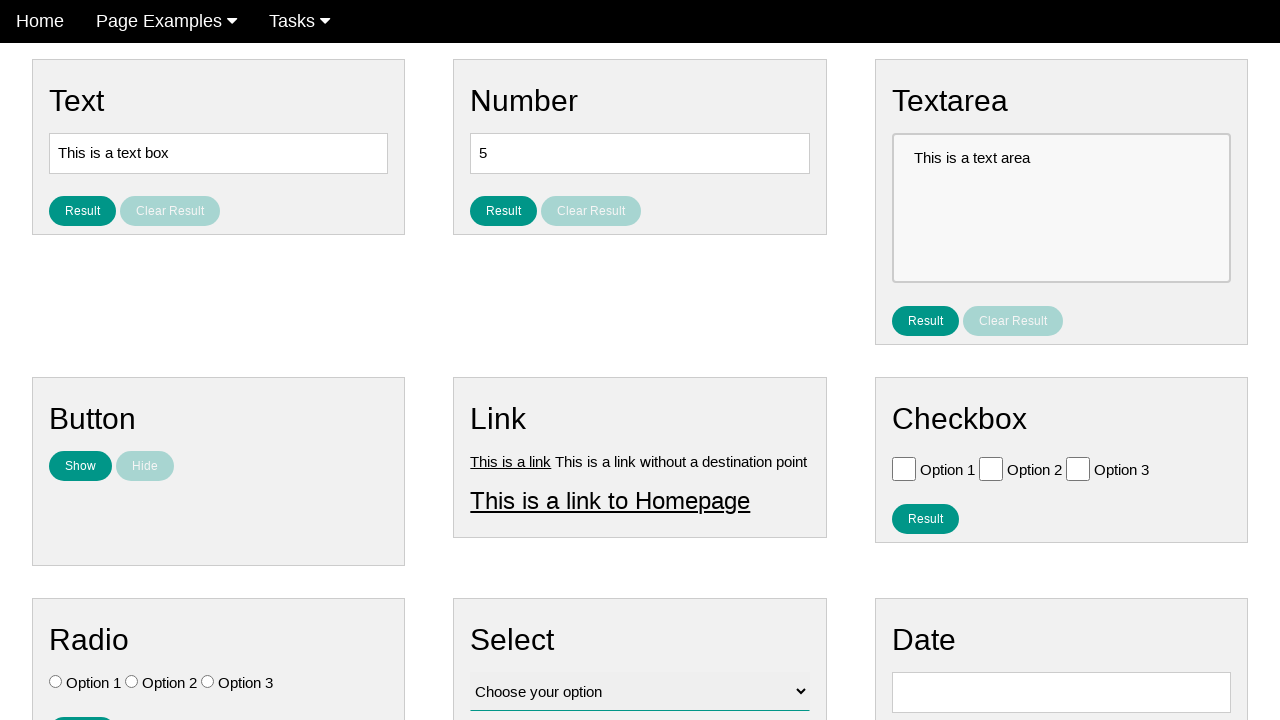

Verified show button is enabled again
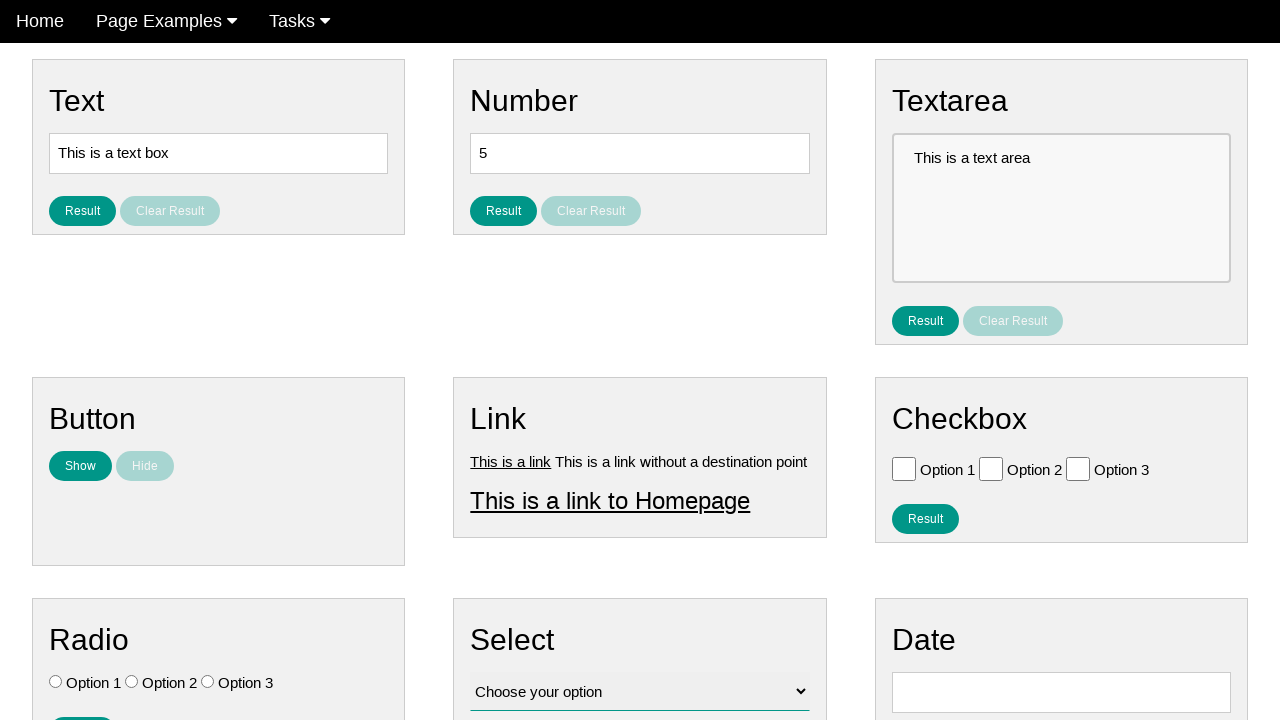

Verified hide button is disabled again
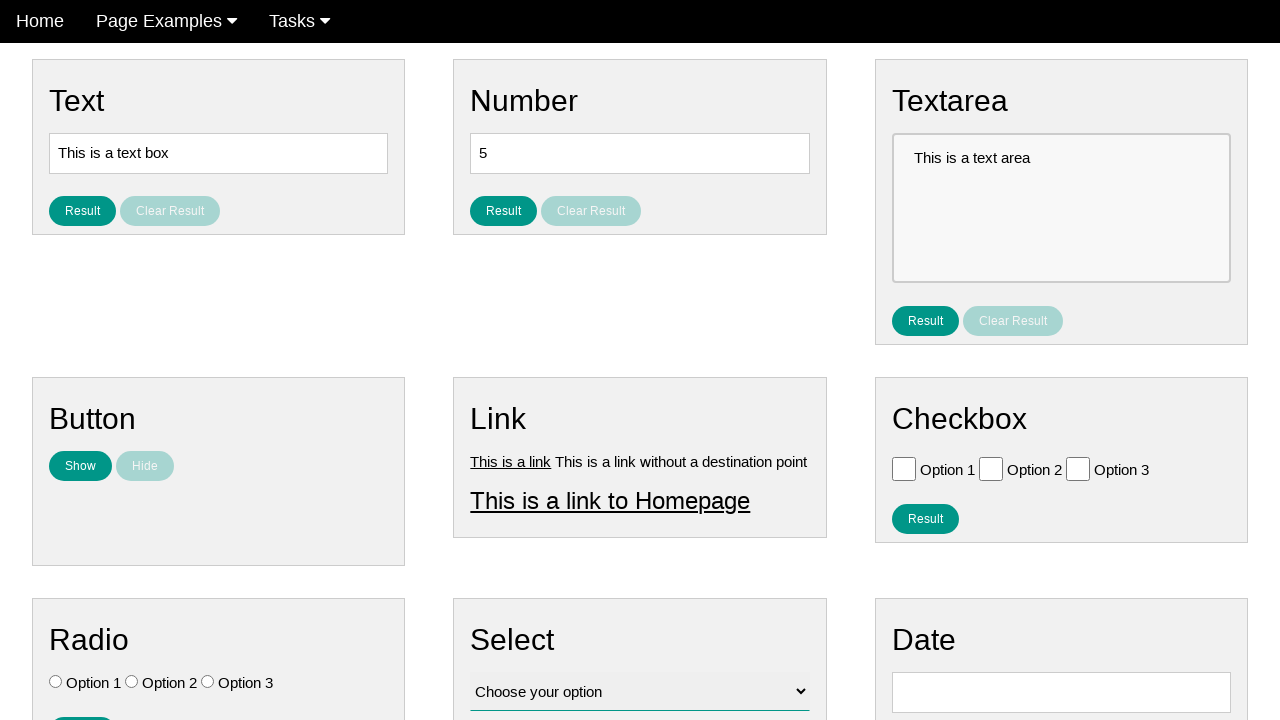

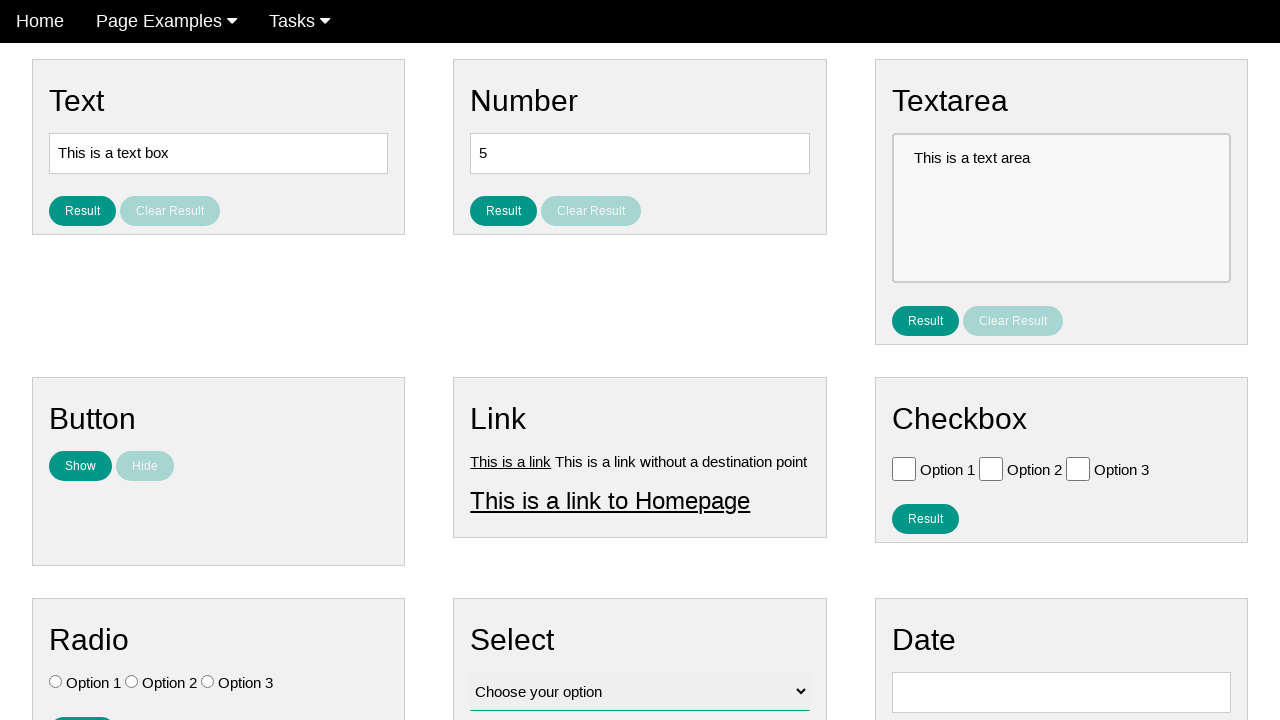